Reads two numbers from the page, calculates their sum, selects the answer from a dropdown menu, and submits the form

Starting URL: http://suninjuly.github.io/selects2.html

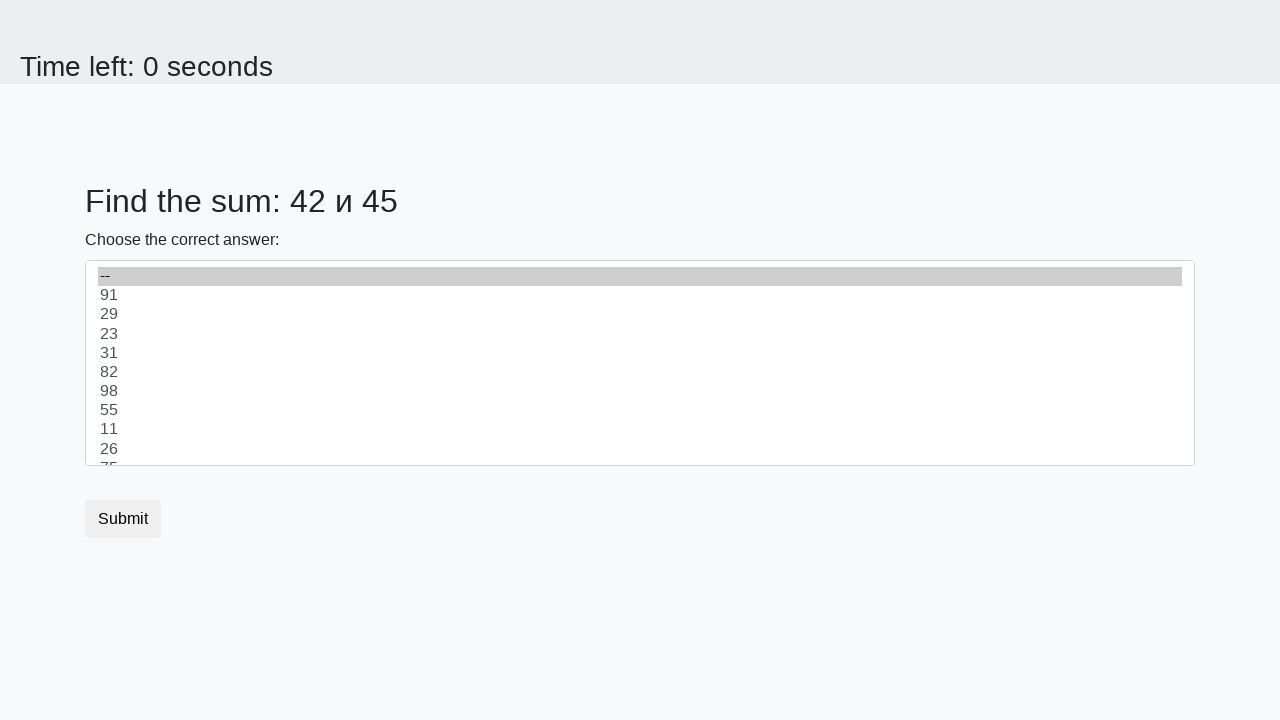

Read first number from #num1 element
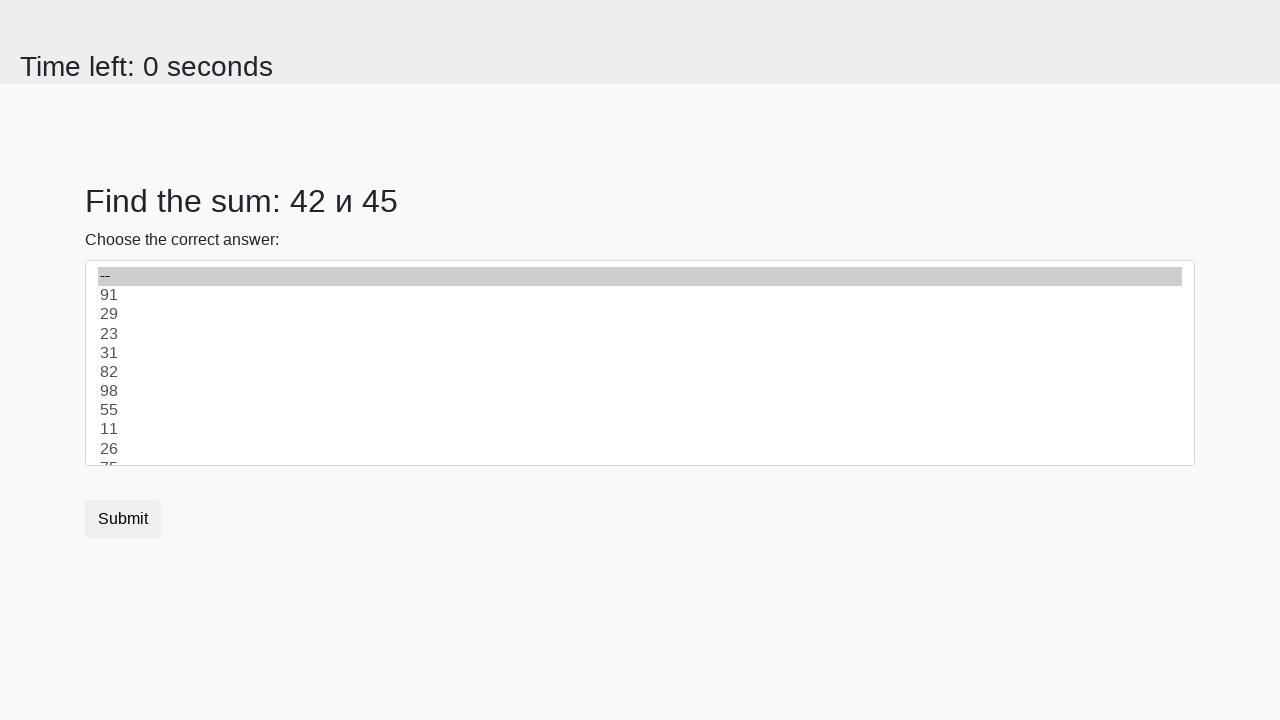

Read second number from #num2 element
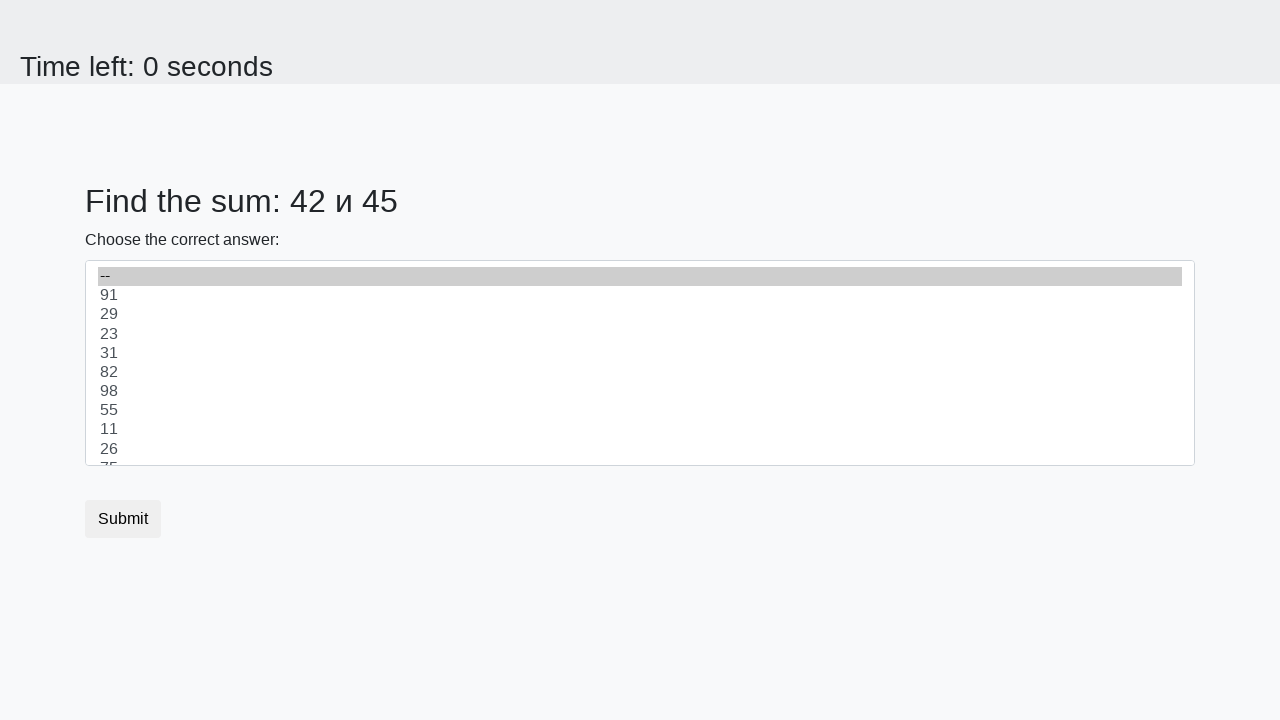

Calculated sum: 42 + 45 = 87
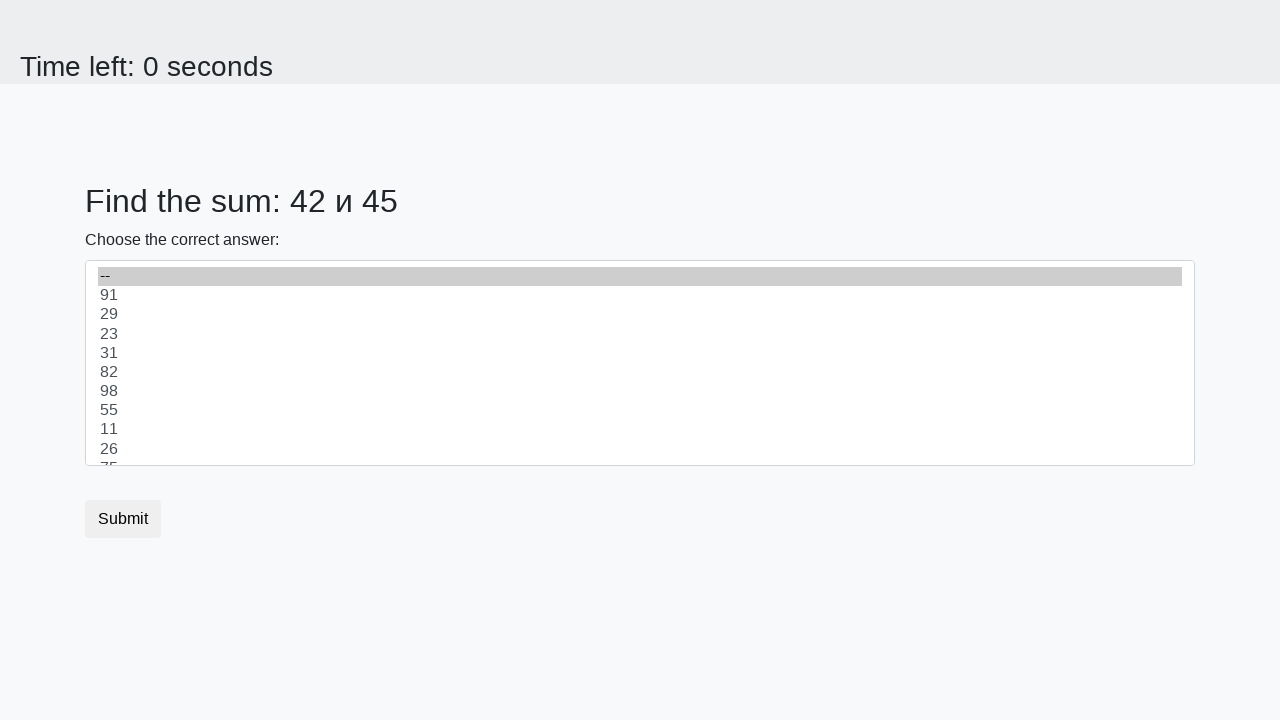

Selected answer '87' from dropdown menu on #dropdown
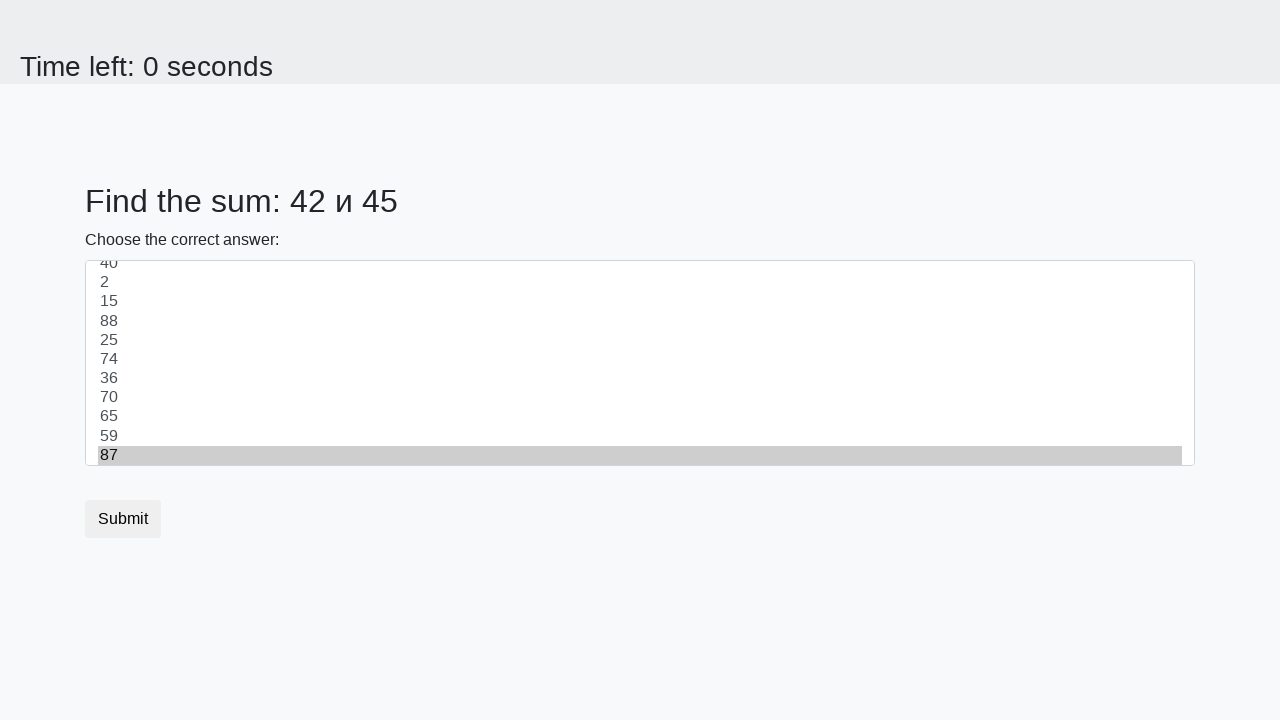

Clicked submit button at (123, 519) on button.btn
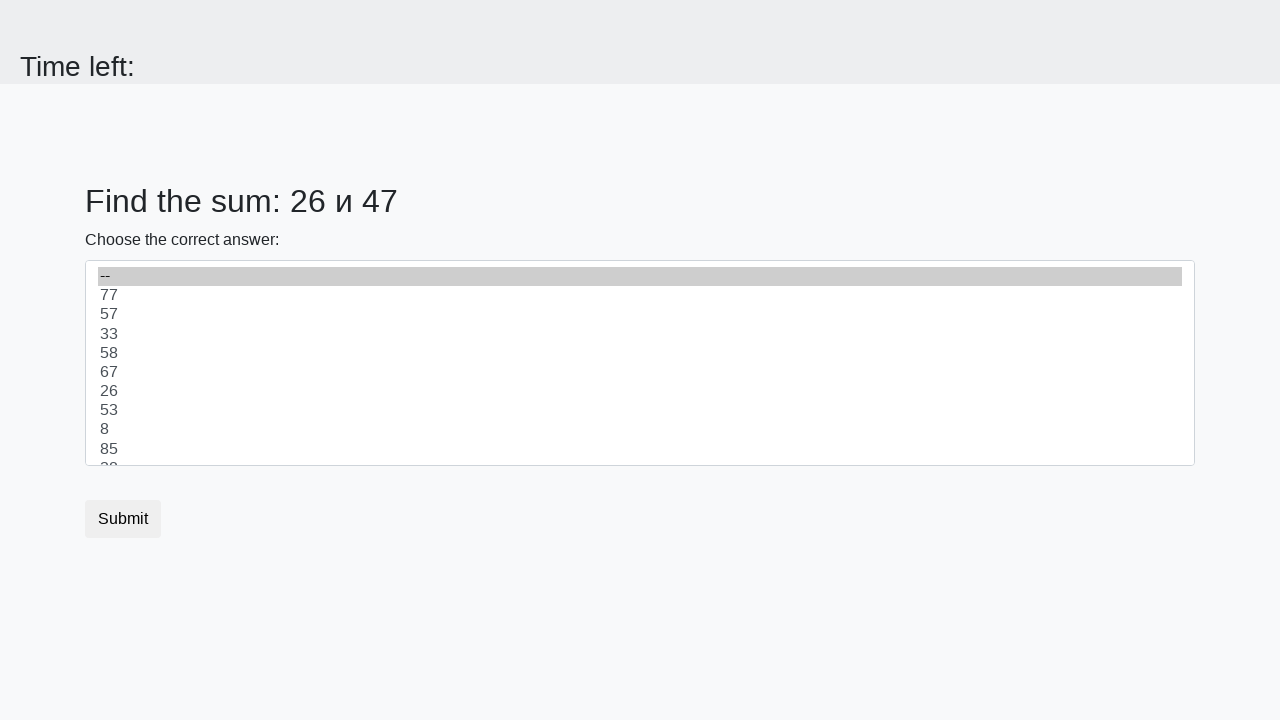

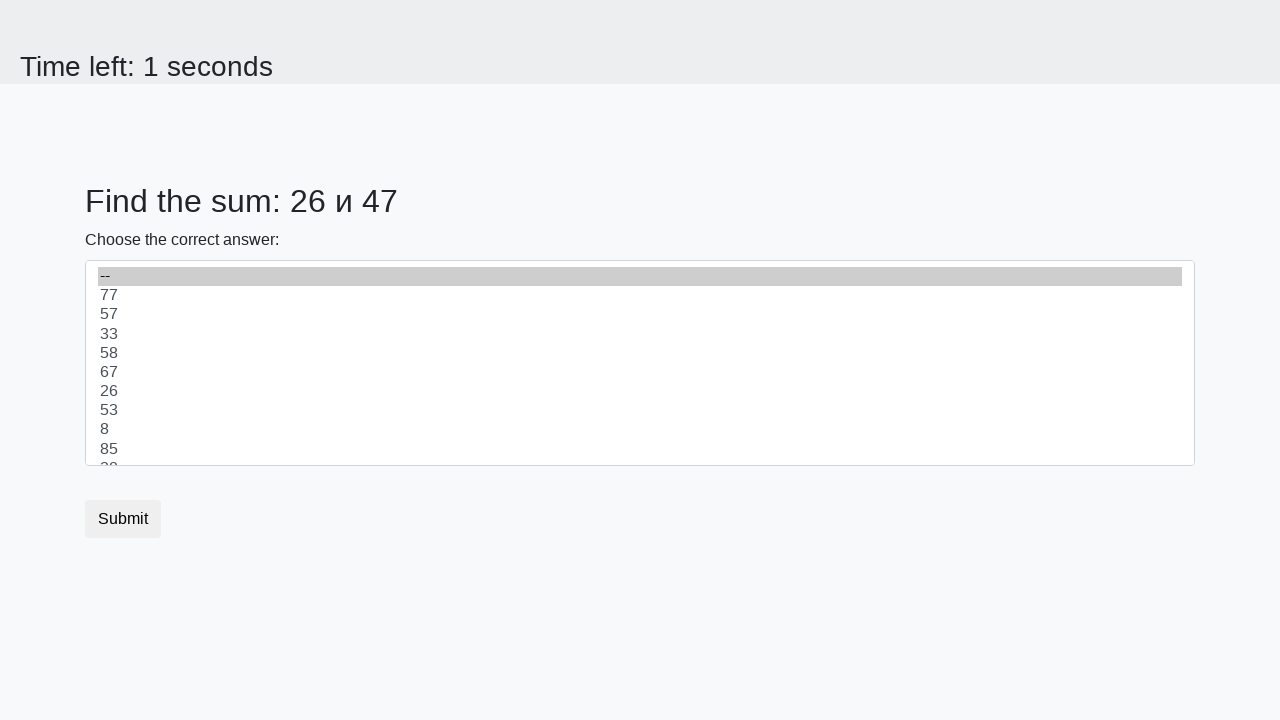